Tests navigation to a news detail page by clicking on the first news link and verifying the URL changes

Starting URL: https://egundem.com/gundem

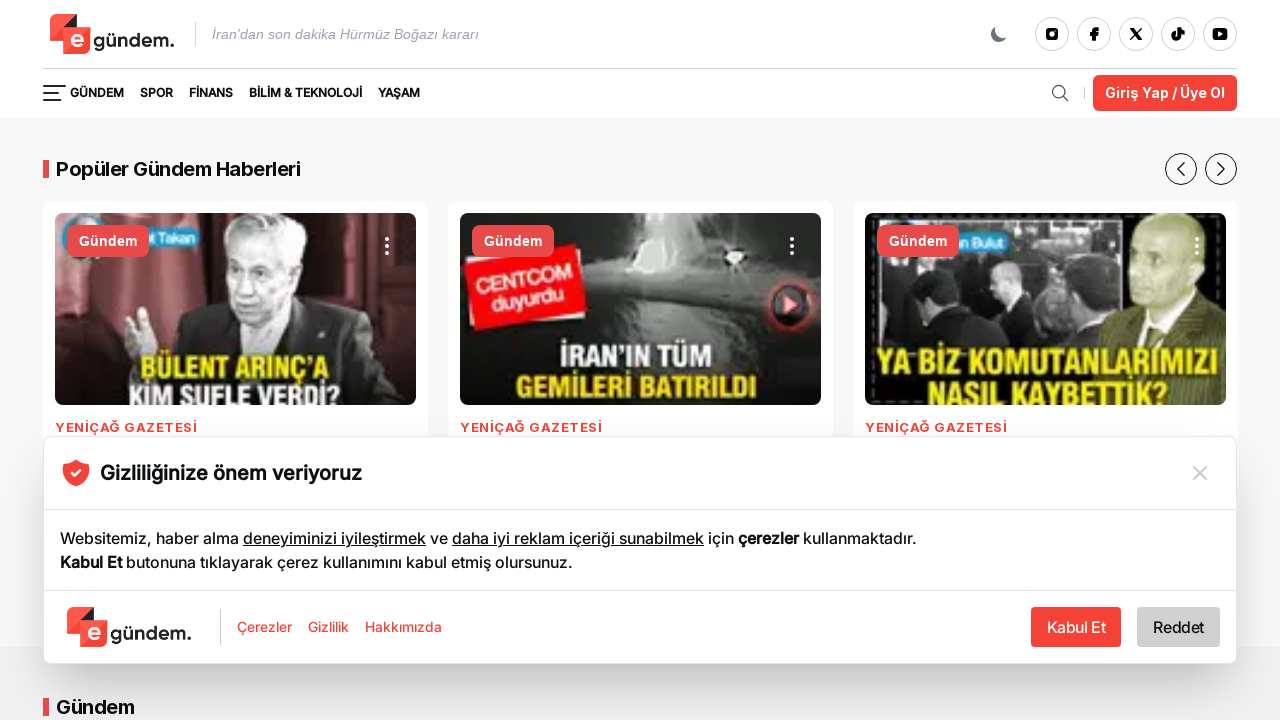

Waited for news links to load on the page
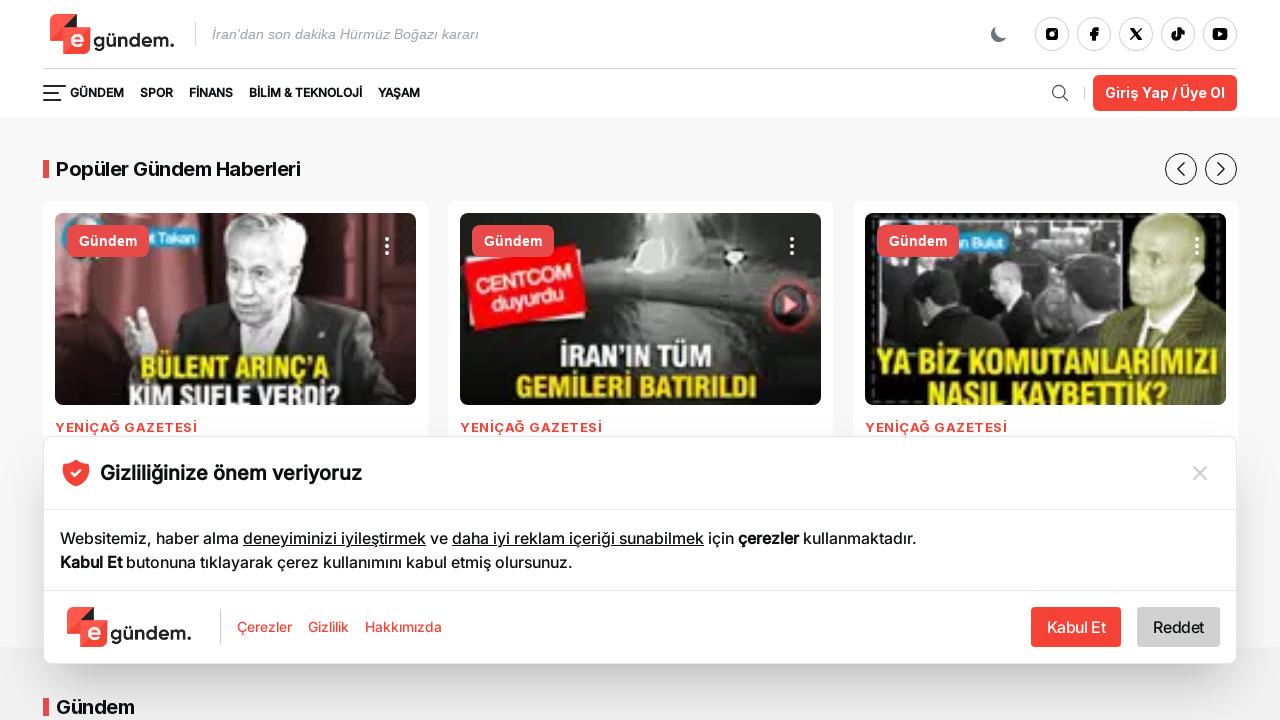

Clicked on the first news article link at (346, 34) on a[href*="/gundem/"] >> nth=0
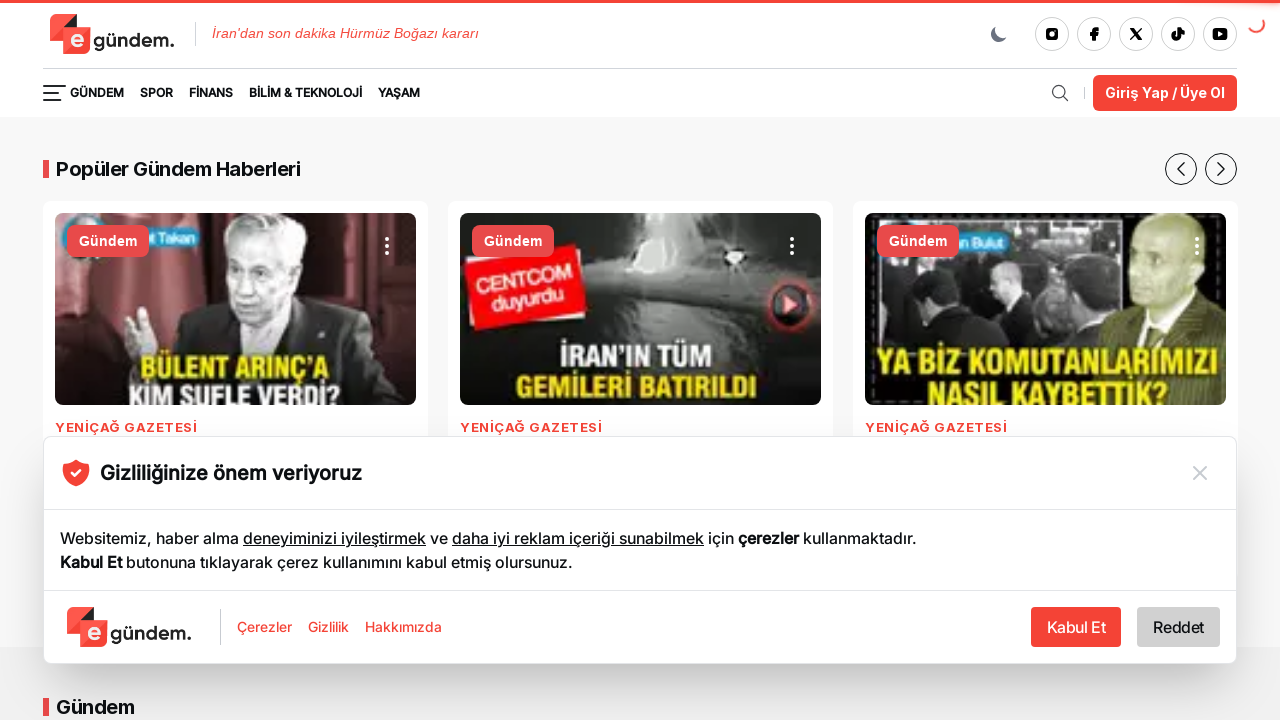

Verified URL changed to news detail page
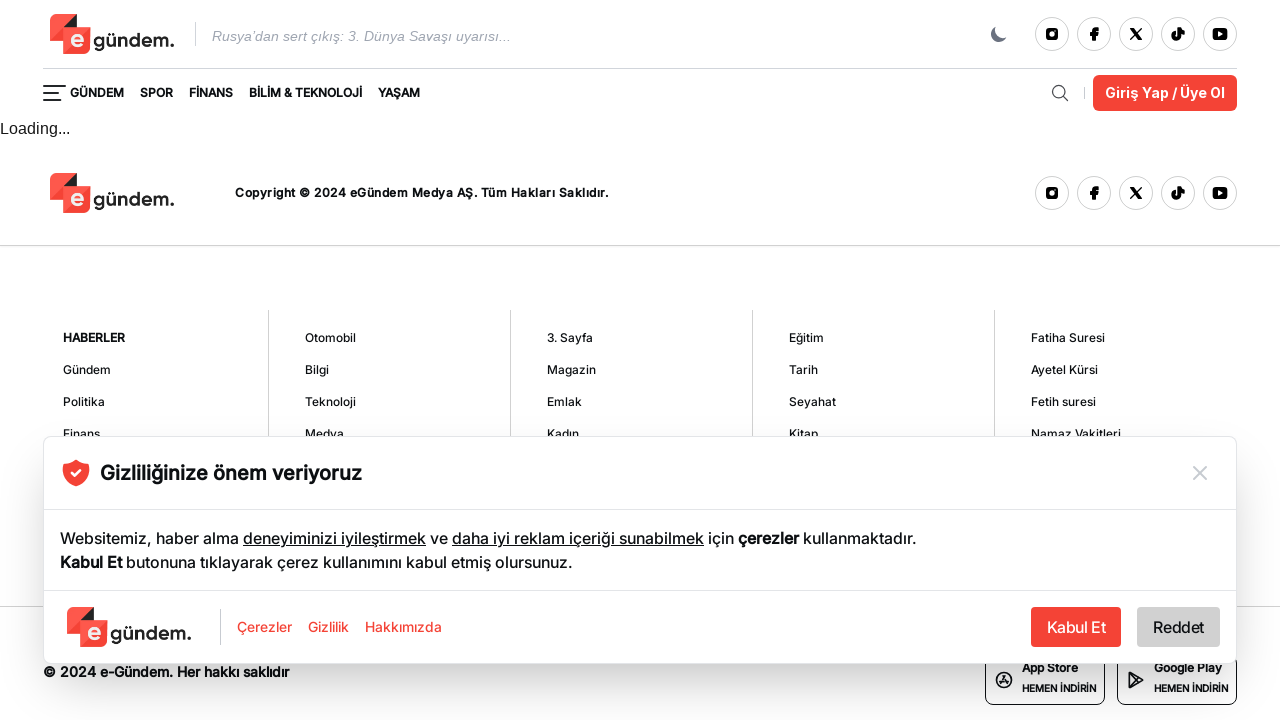

Verified article content is visible on the detail page
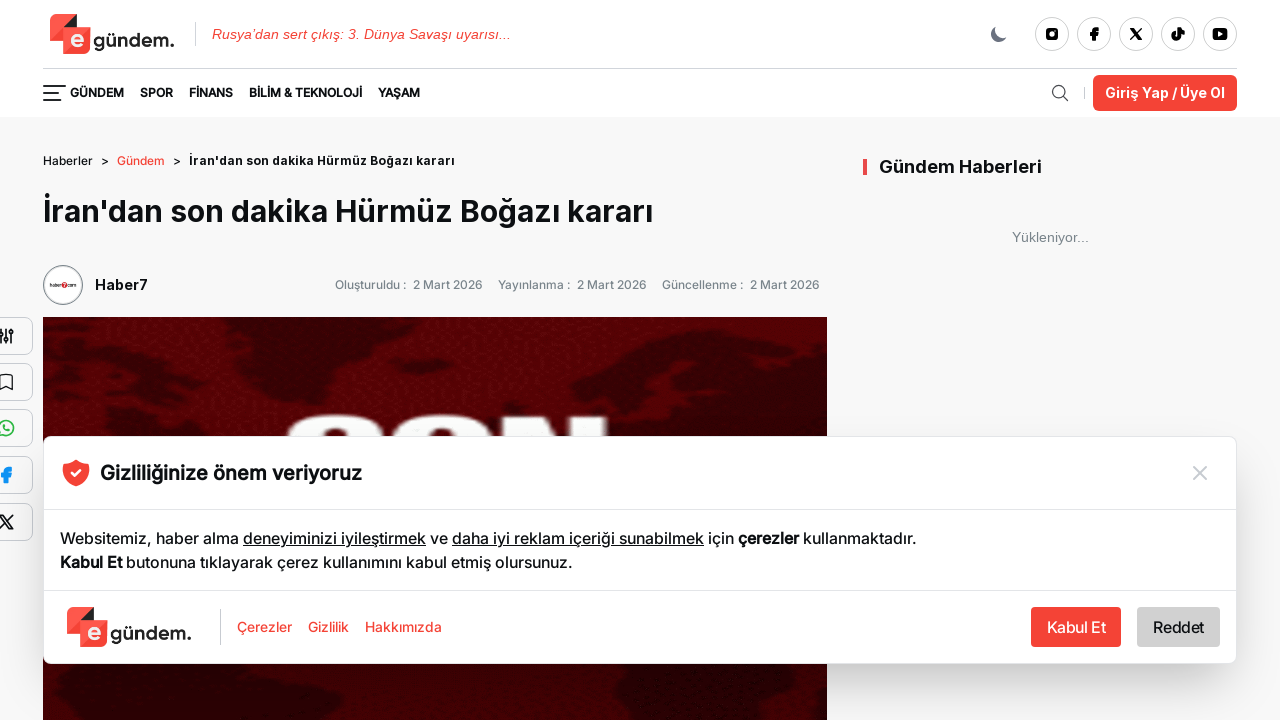

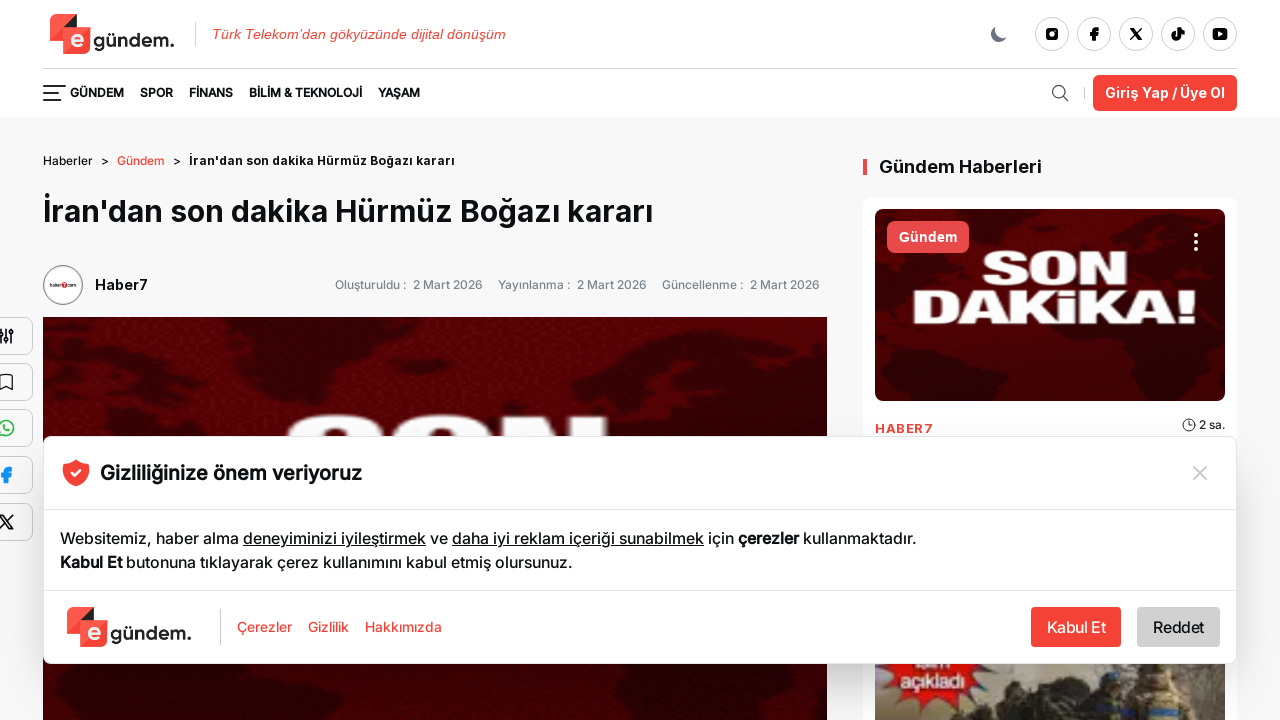